Tests that the browser back button respects filter navigation history

Starting URL: https://demo.playwright.dev/todomvc

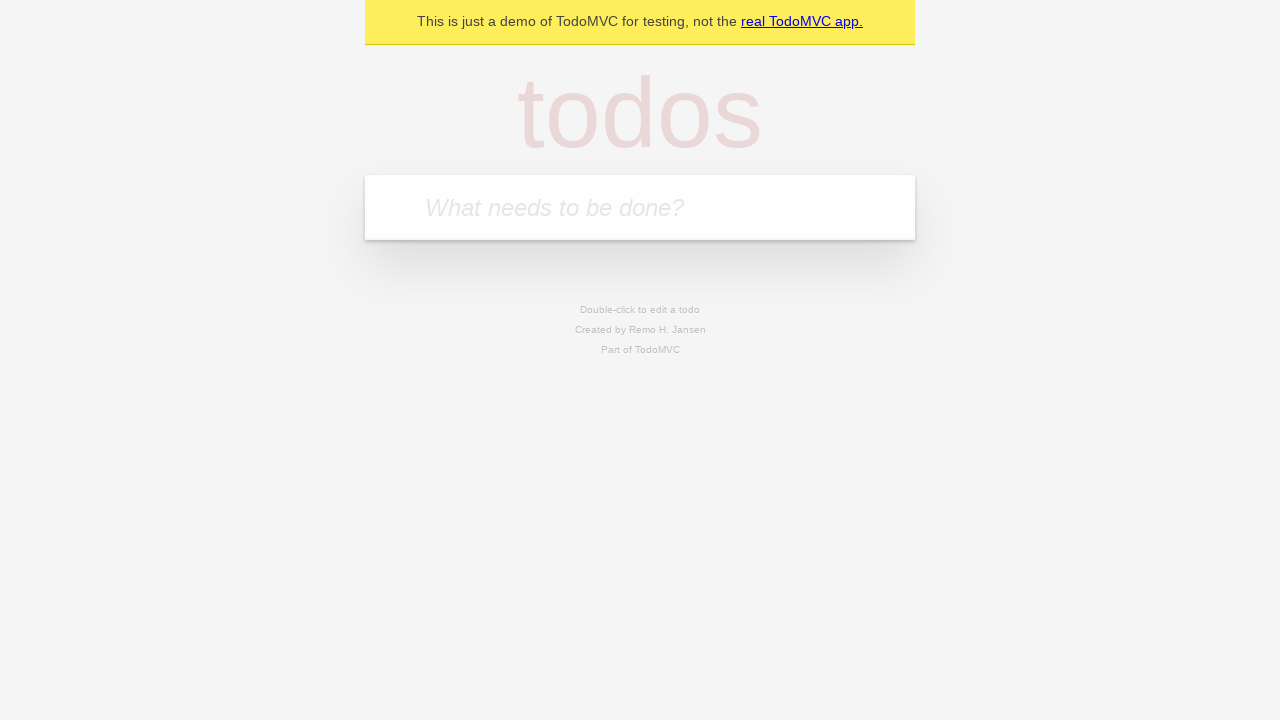

Filled todo input with 'buy some cheese' on internal:attr=[placeholder="What needs to be done?"i]
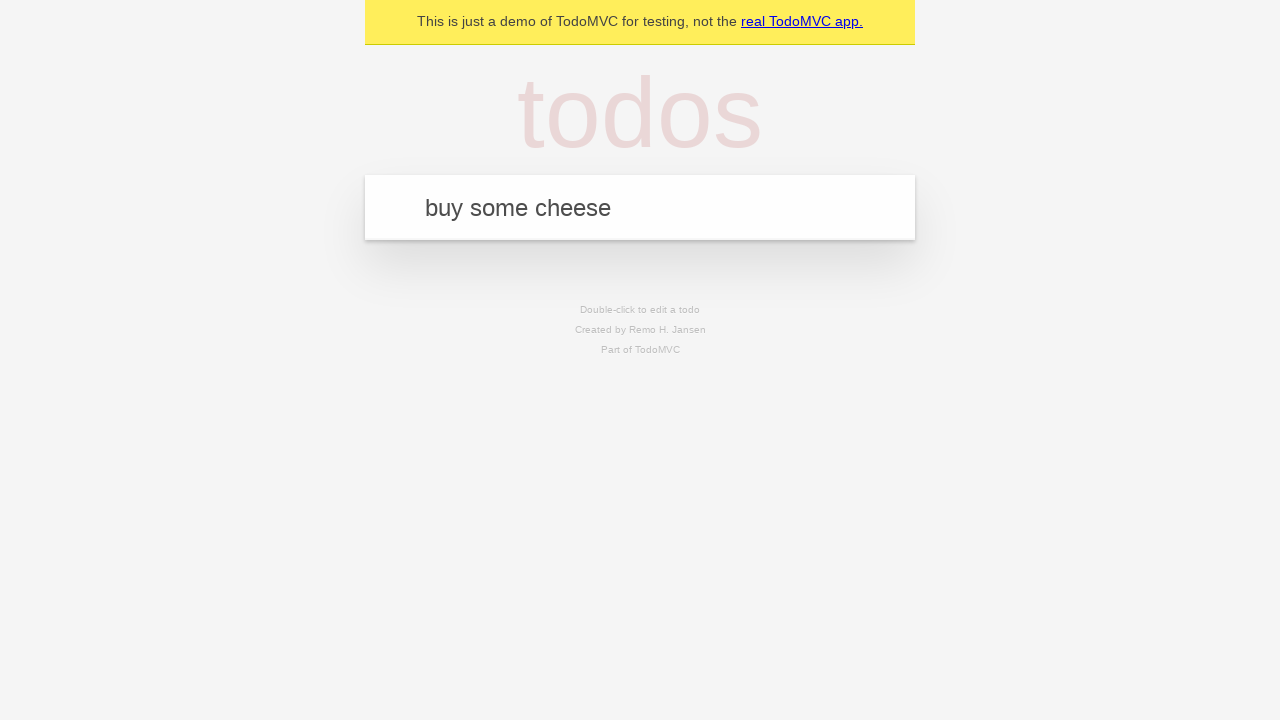

Pressed Enter to add todo 'buy some cheese' on internal:attr=[placeholder="What needs to be done?"i]
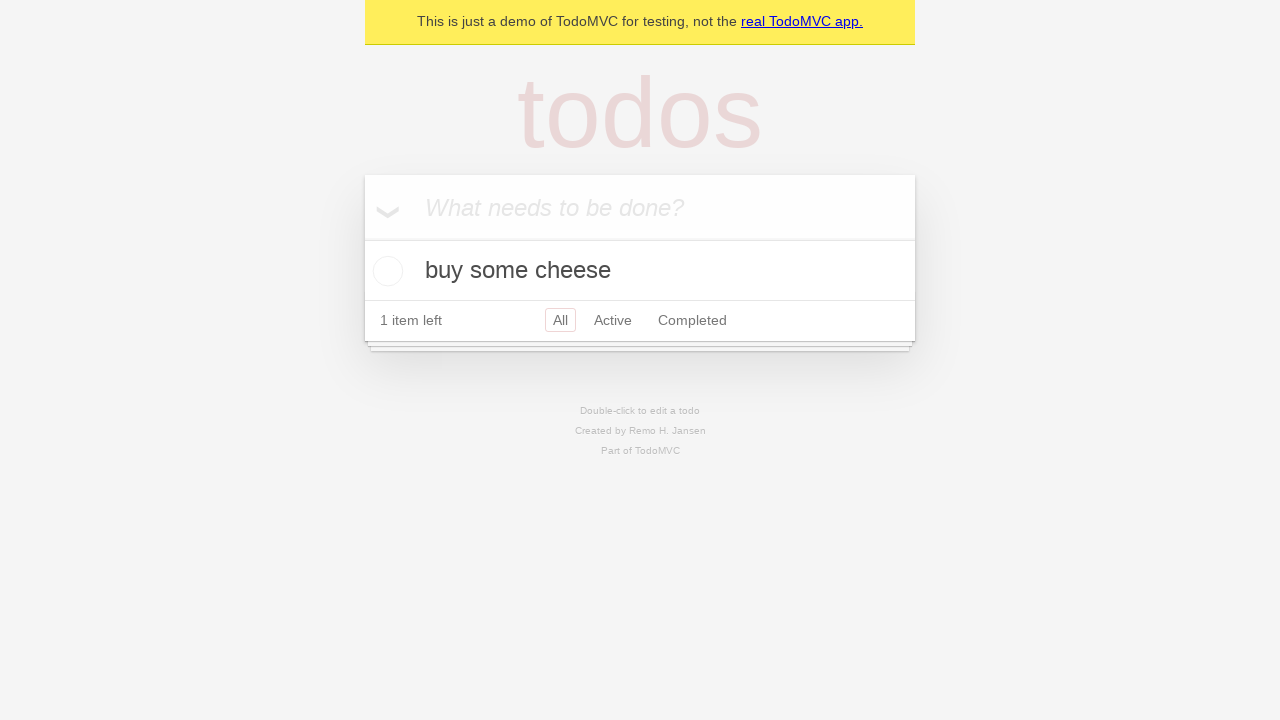

Filled todo input with 'feed the cat' on internal:attr=[placeholder="What needs to be done?"i]
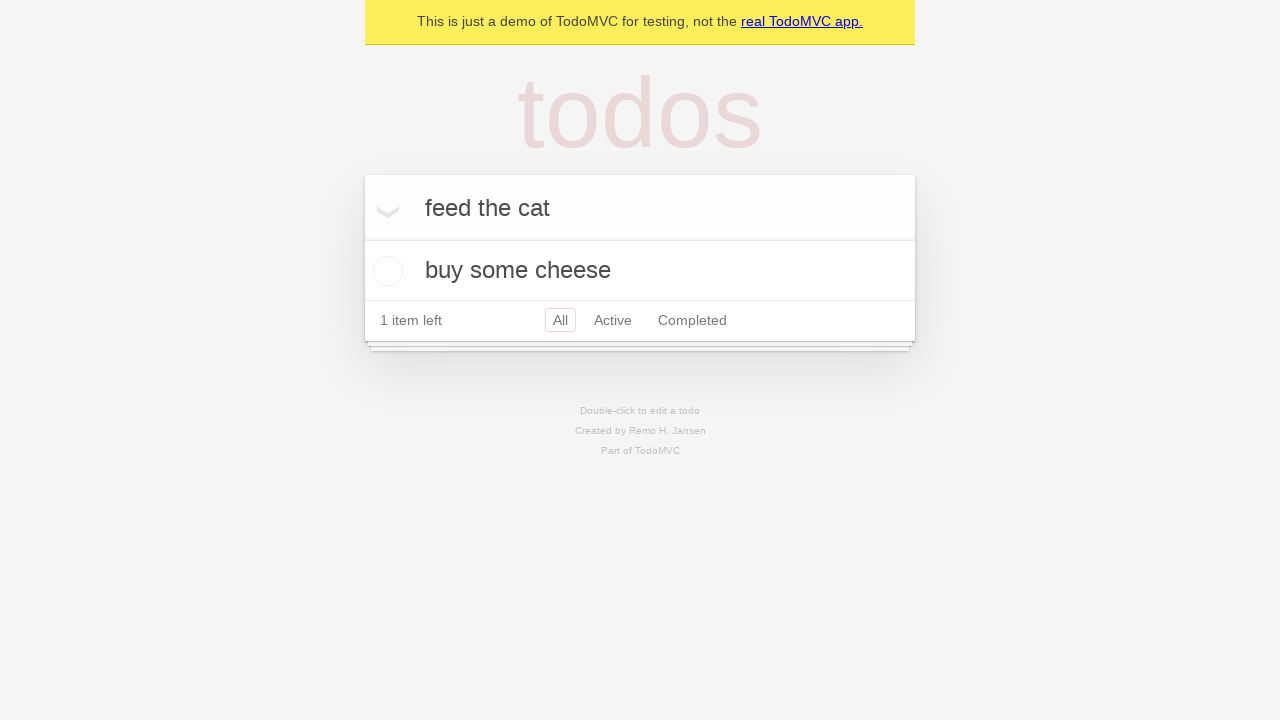

Pressed Enter to add todo 'feed the cat' on internal:attr=[placeholder="What needs to be done?"i]
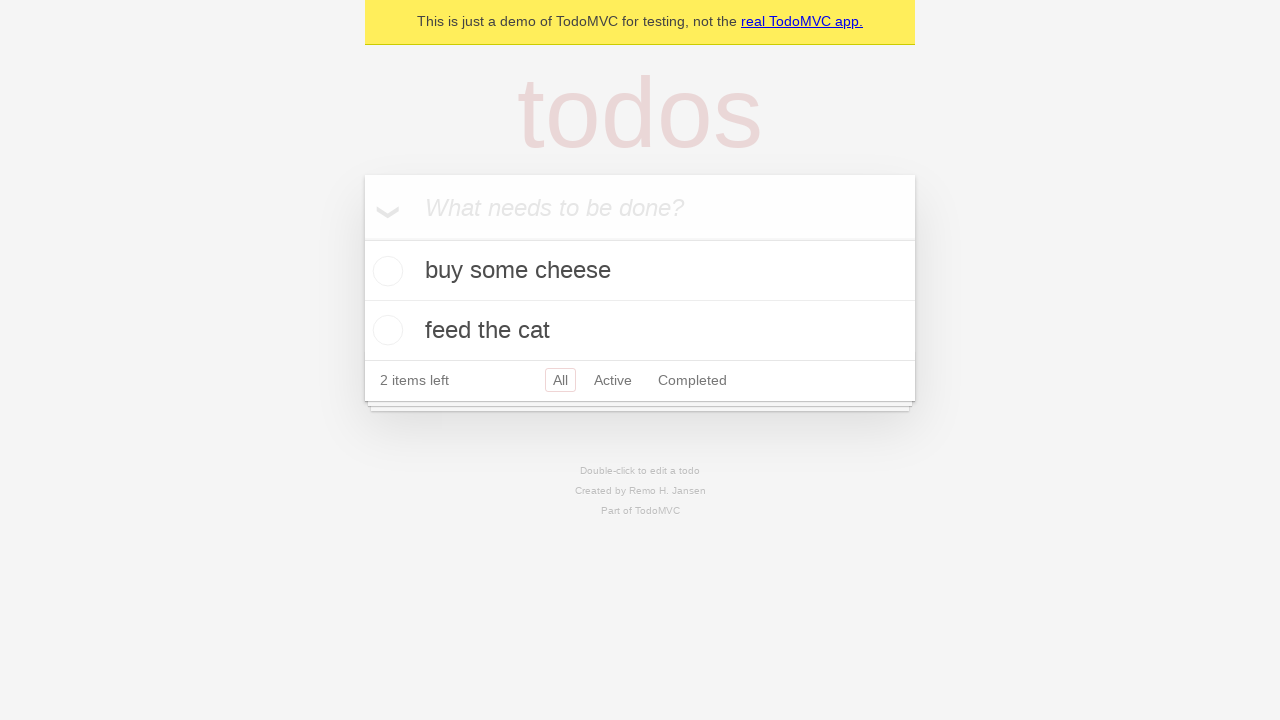

Filled todo input with 'book a doctors appointment' on internal:attr=[placeholder="What needs to be done?"i]
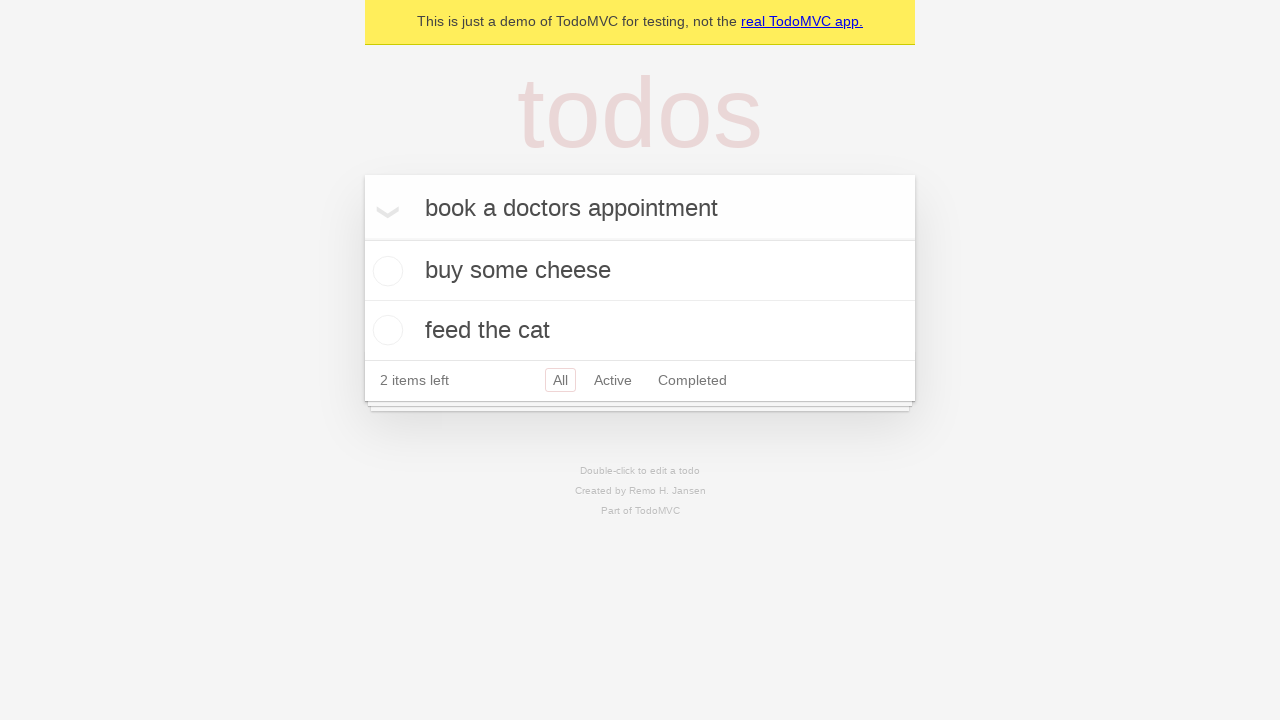

Pressed Enter to add todo 'book a doctors appointment' on internal:attr=[placeholder="What needs to be done?"i]
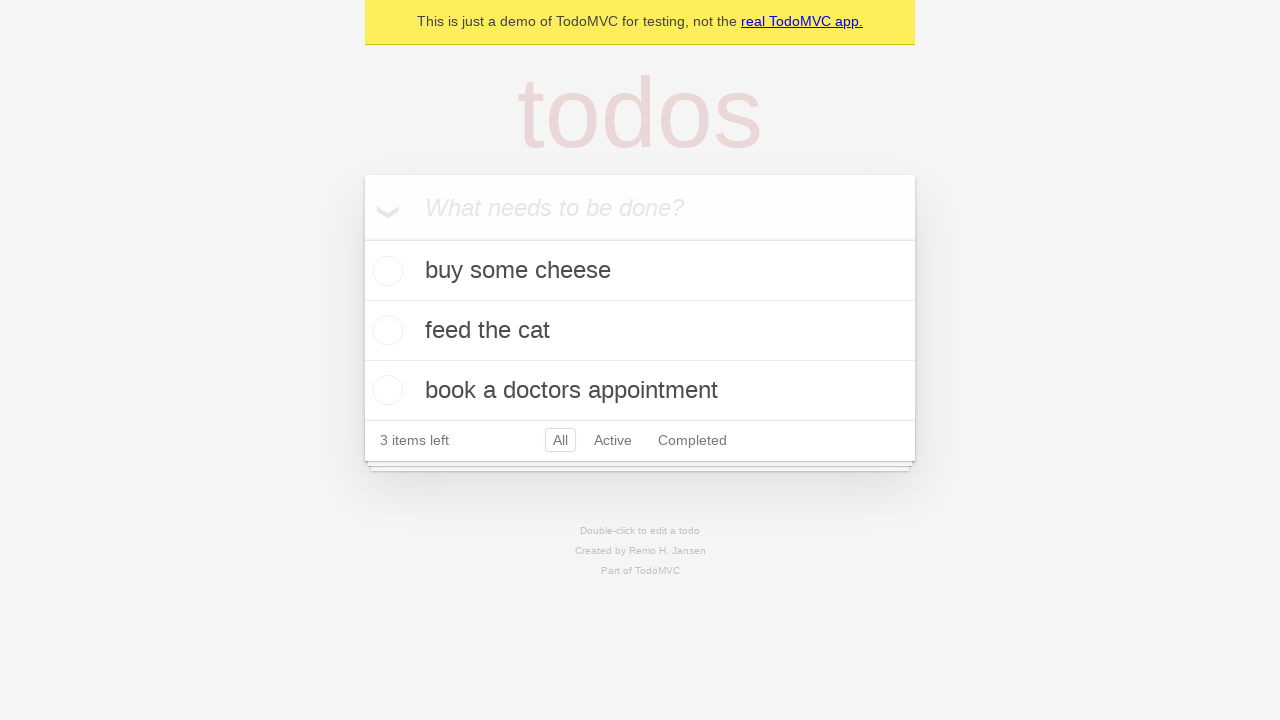

Checked the second todo item at (385, 330) on internal:testid=[data-testid="todo-item"s] >> nth=1 >> internal:role=checkbox
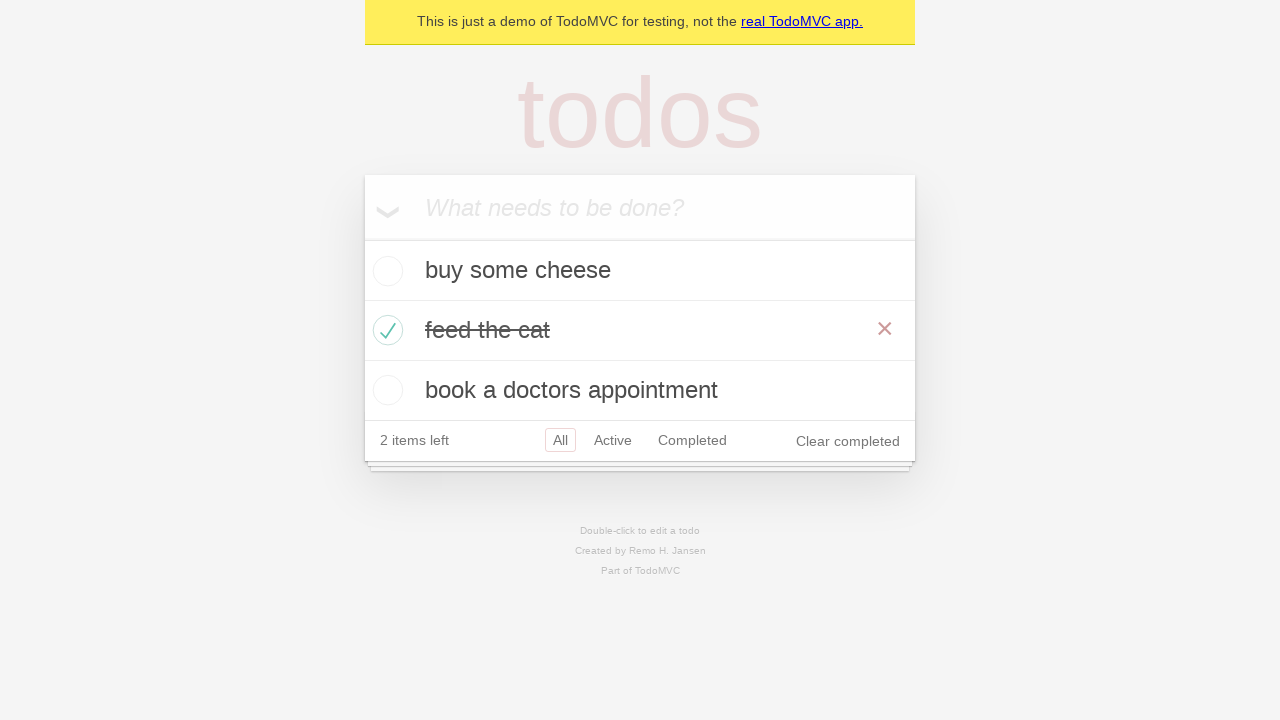

Clicked 'All' filter at (560, 440) on internal:role=link[name="All"i]
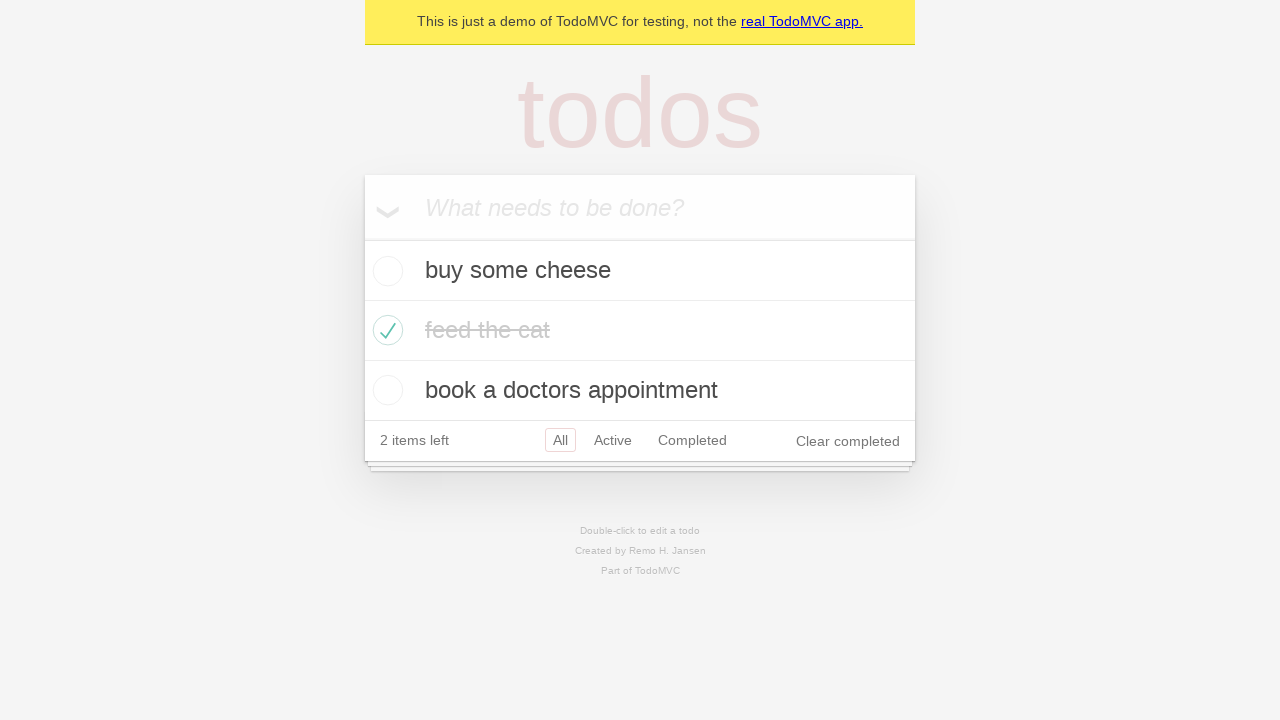

Clicked 'Active' filter at (613, 440) on internal:role=link[name="Active"i]
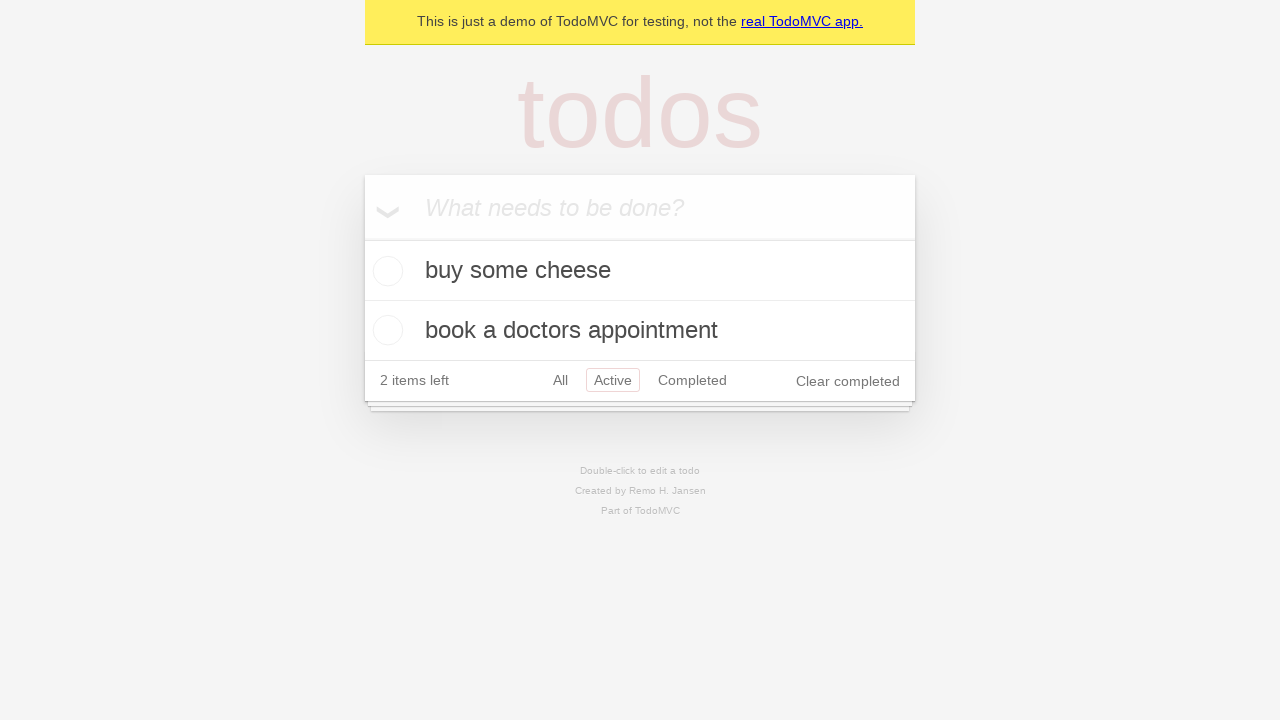

Clicked 'Completed' filter at (692, 380) on internal:role=link[name="Completed"i]
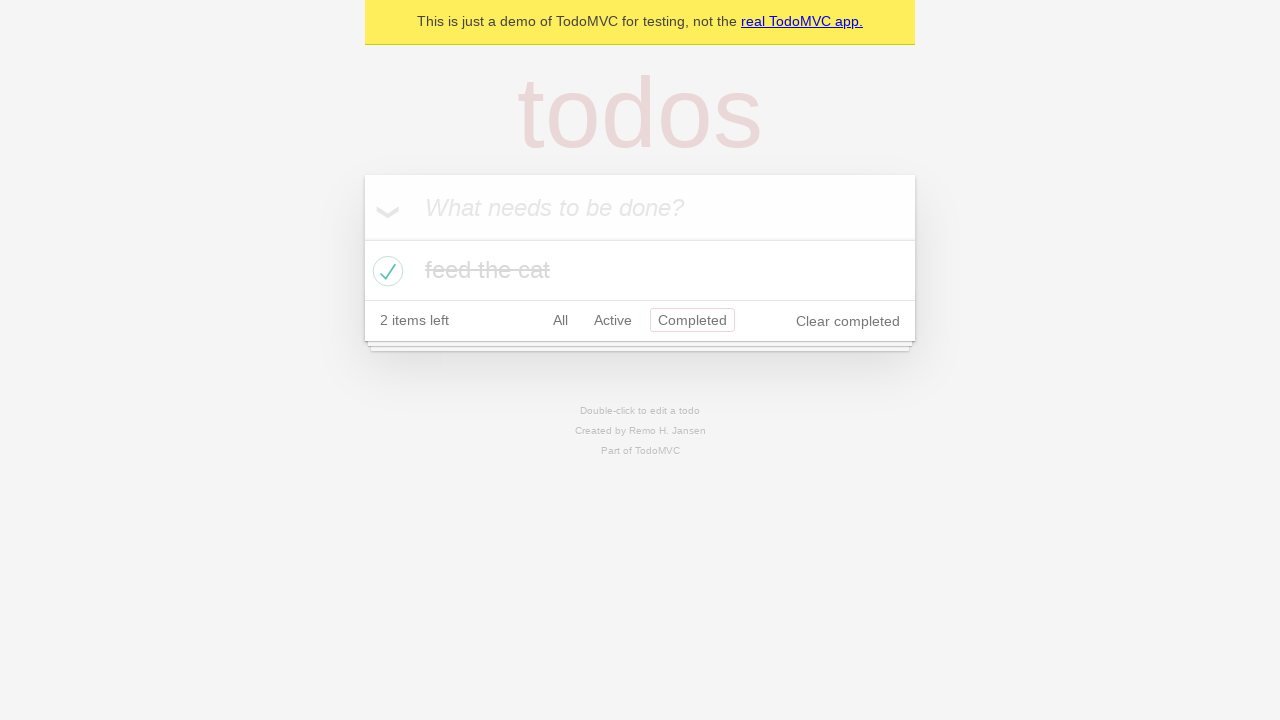

Navigated back to 'Active' filter
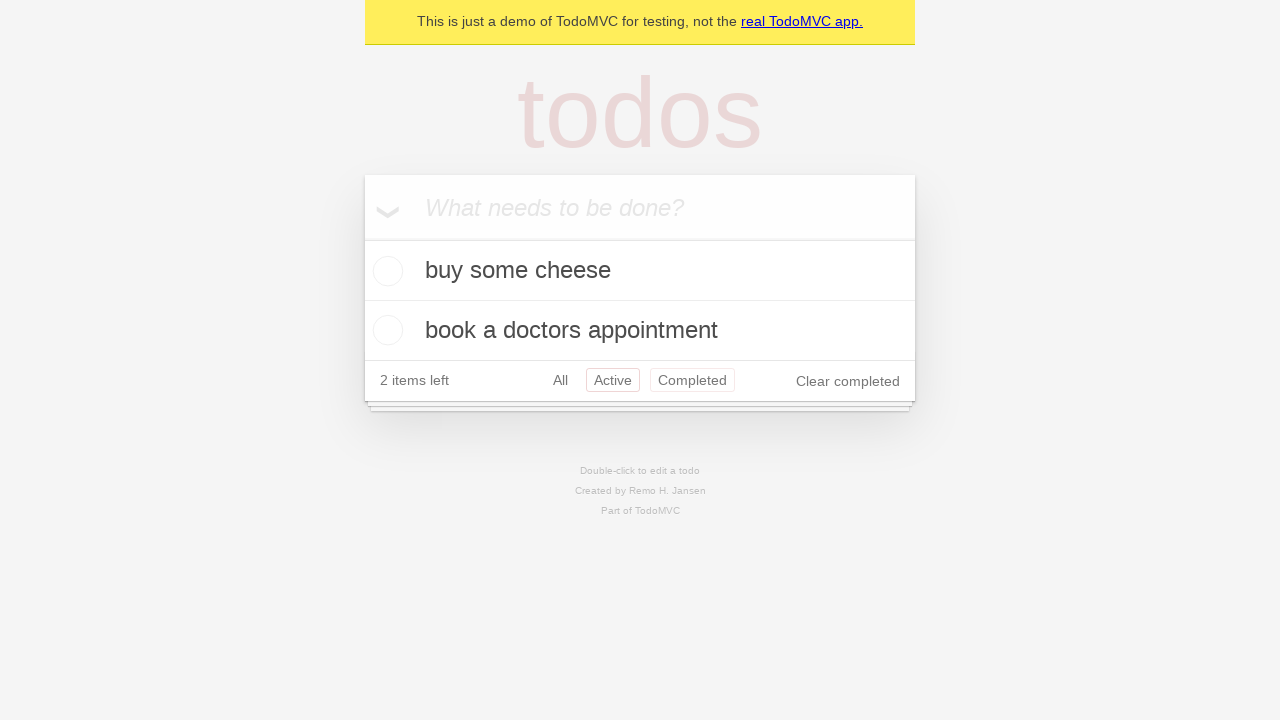

Navigated back to 'All' filter
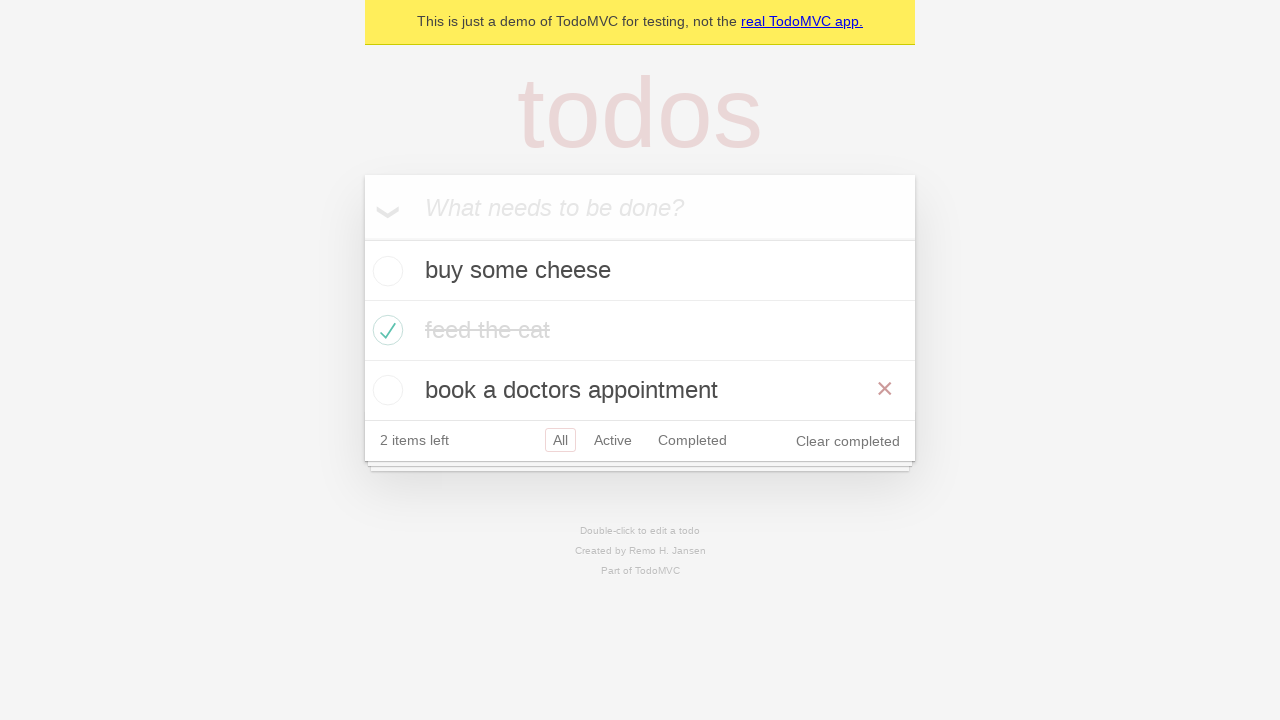

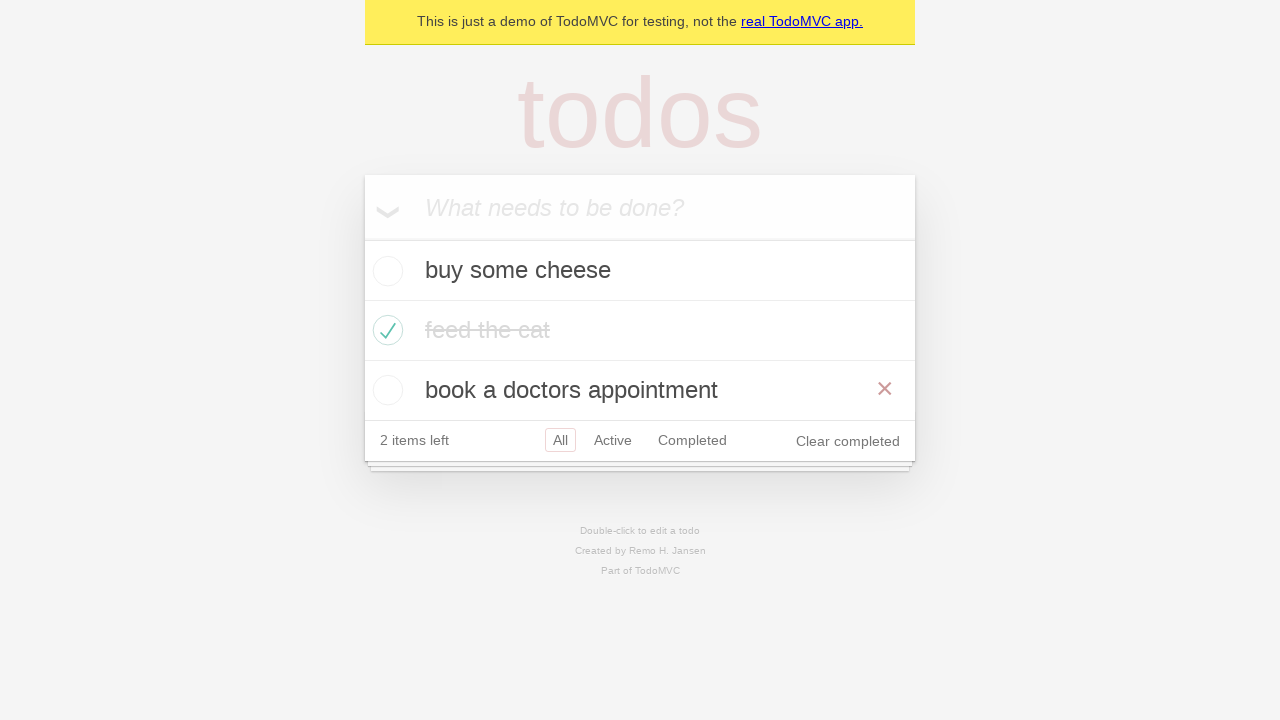